Tests the todo list example on AngularJS homepage by verifying the second todo item text

Starting URL: https://www.angularjs.org

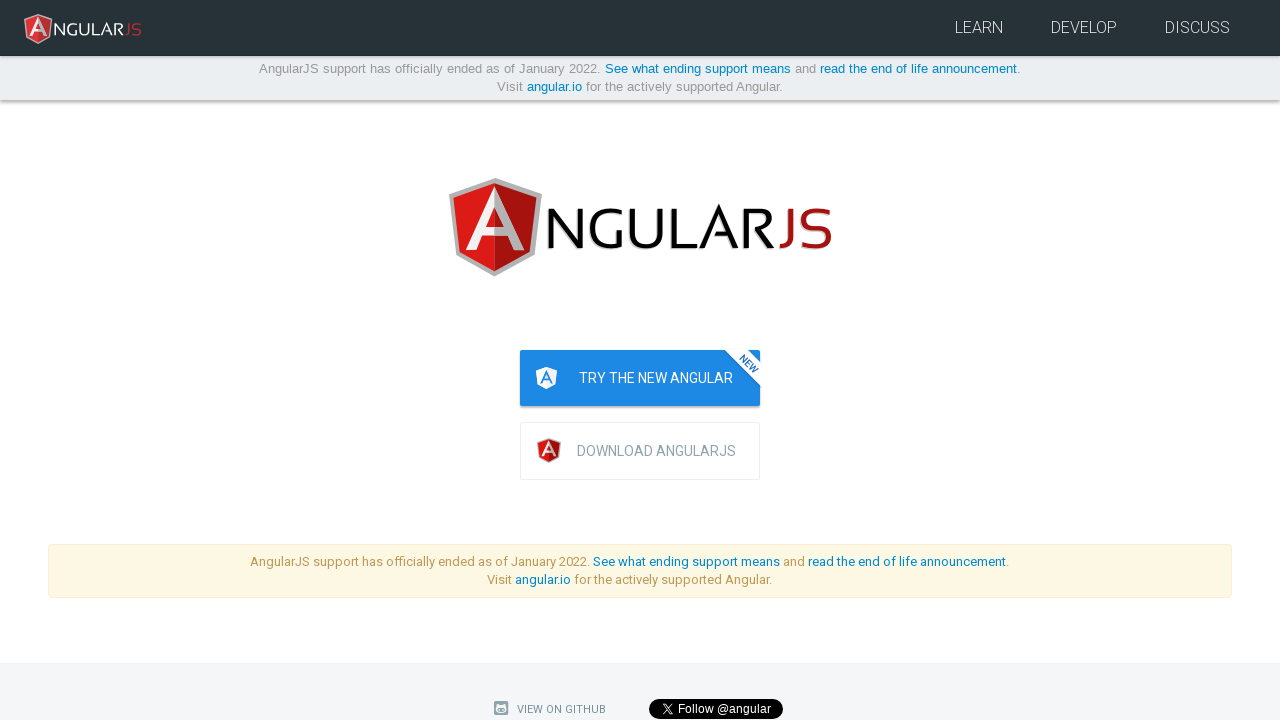

Navigated to AngularJS homepage
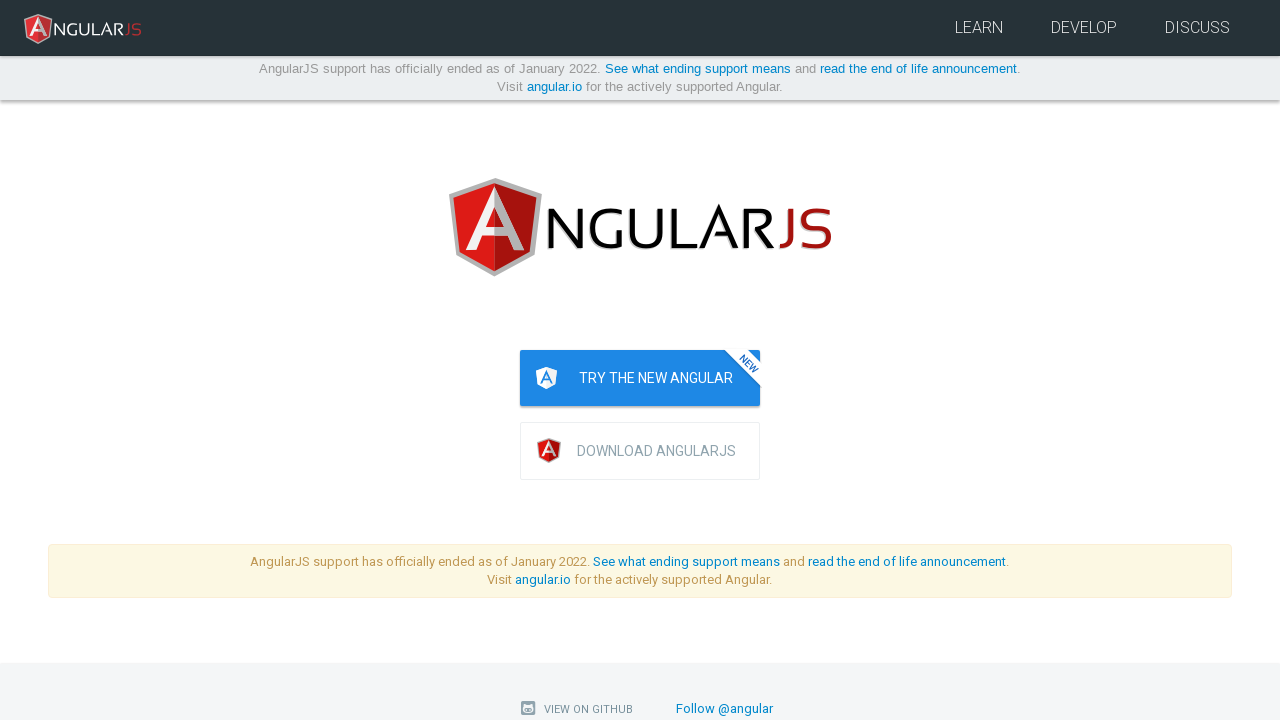

Todo list items loaded
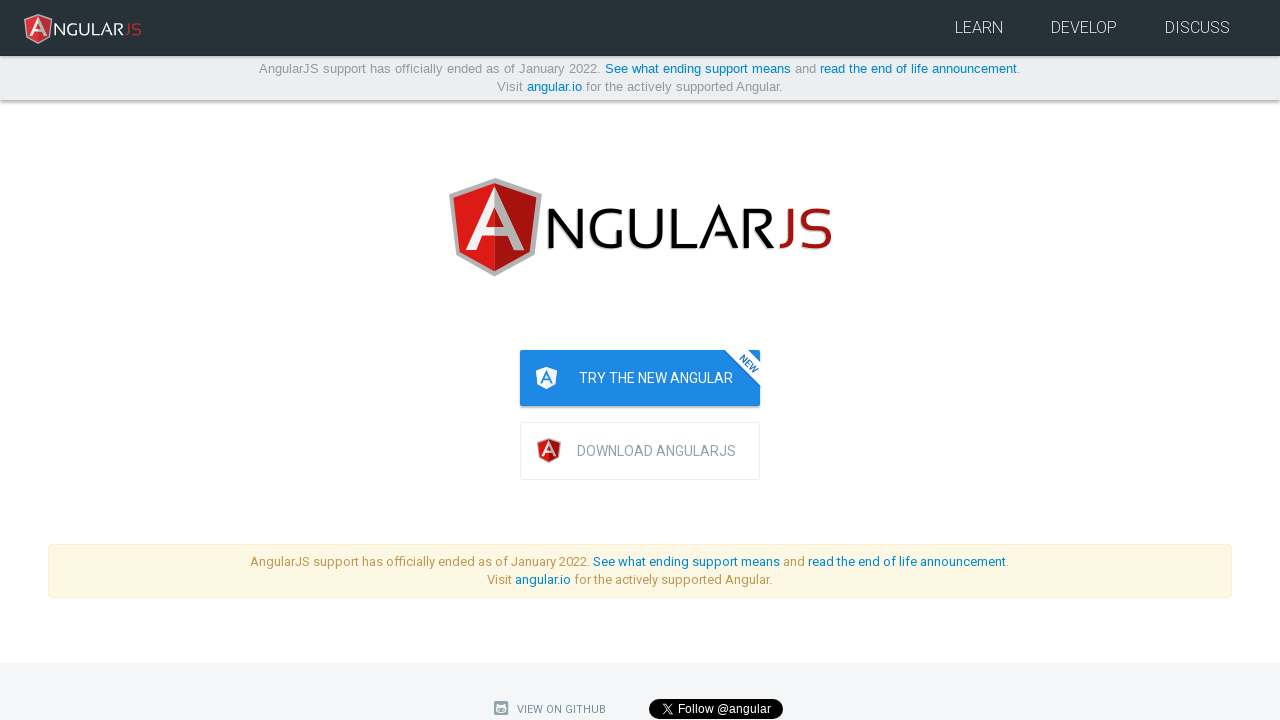

Located all todo list items
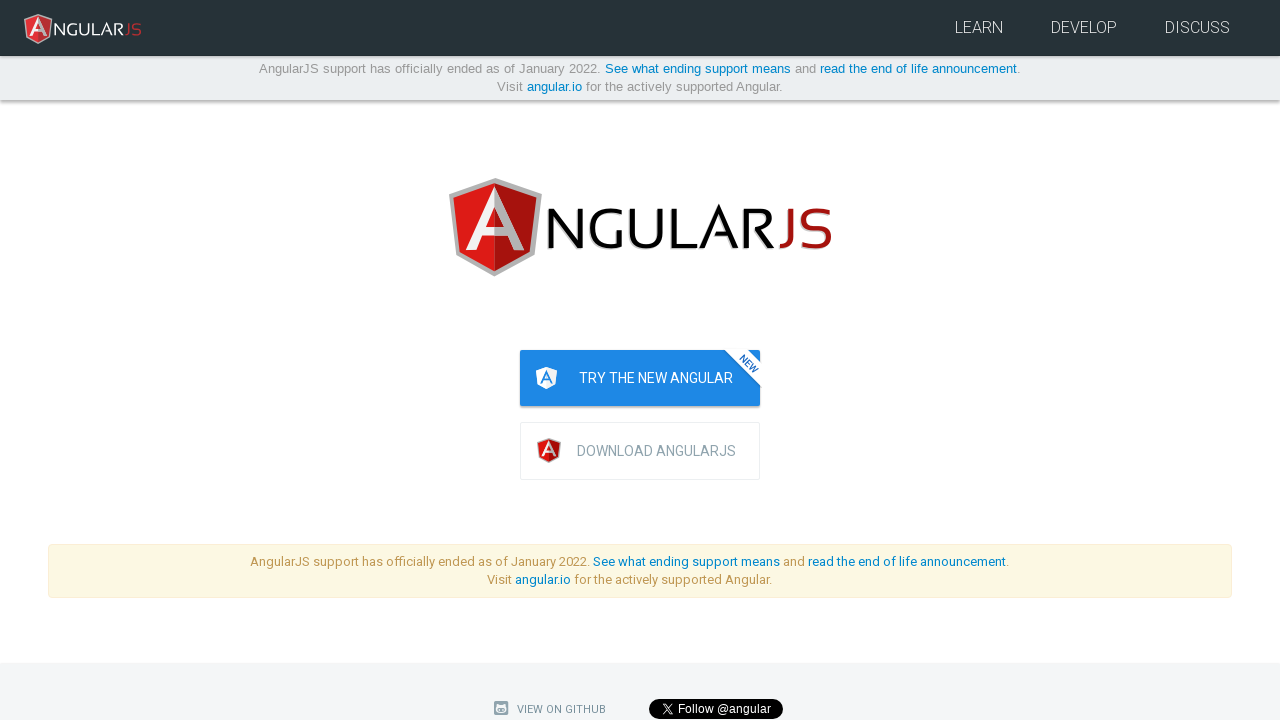

Confirmed at least 2 todo items are present
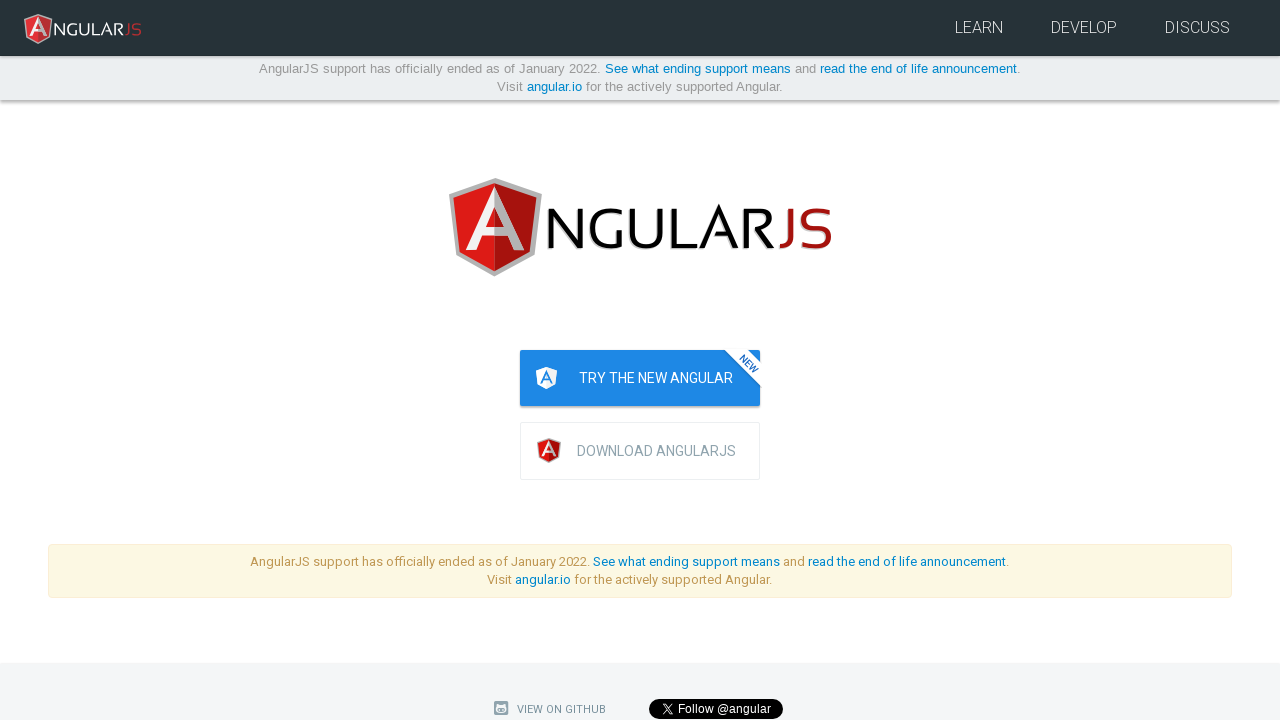

Retrieved second todo item text: '
      
        
        build an AngularJS app
      
    '
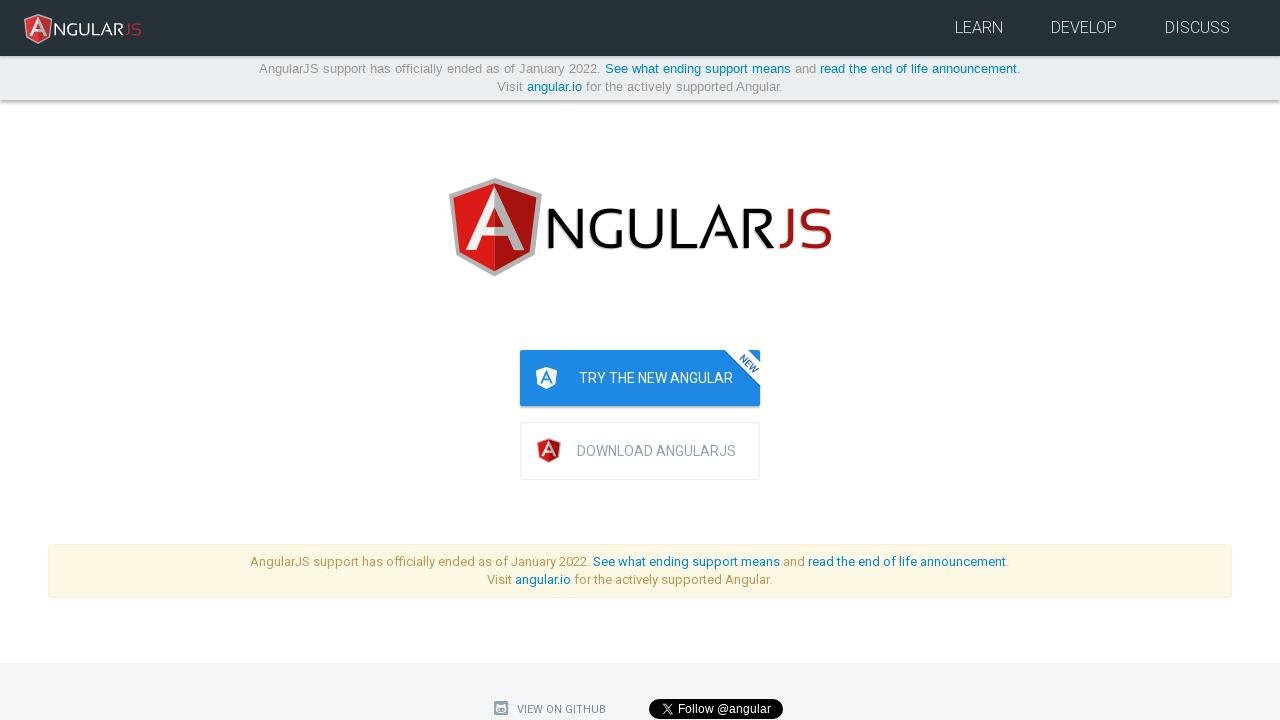

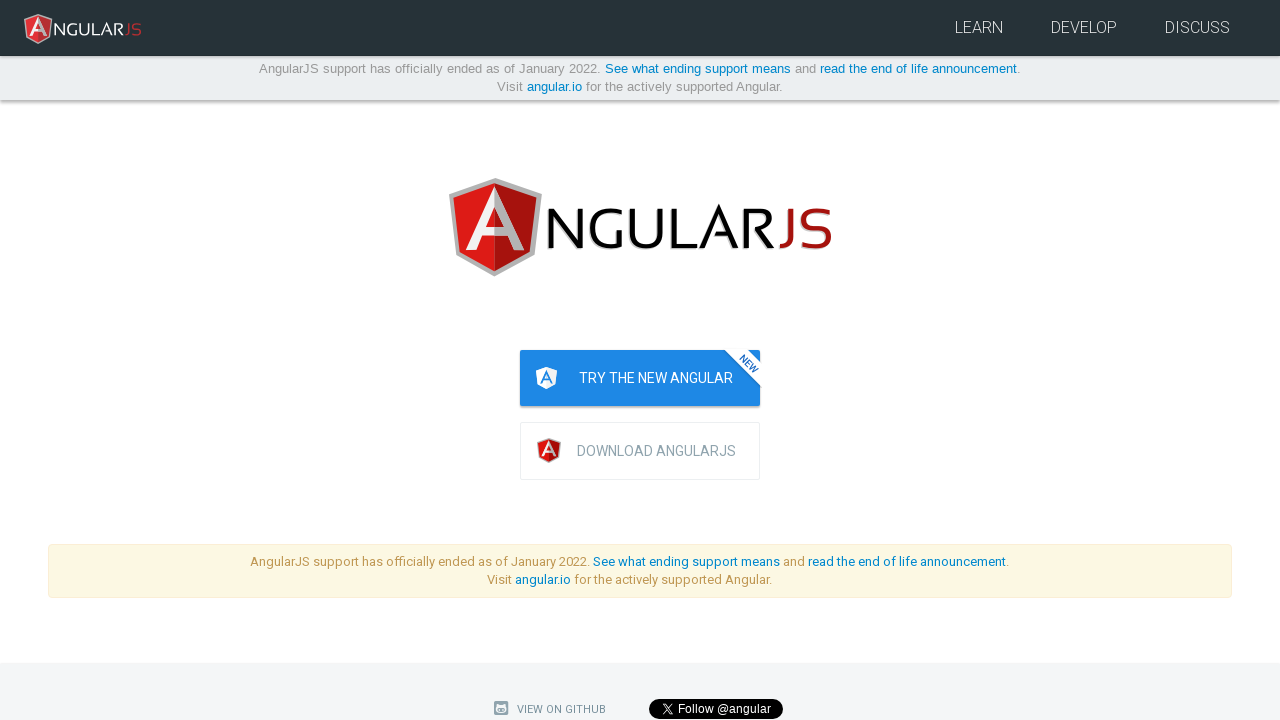